Tests jQuery UI datepicker functionality by switching to an iframe, opening the calendar, navigating to August, and selecting day 2.

Starting URL: https://jqueryui.com/datepicker/

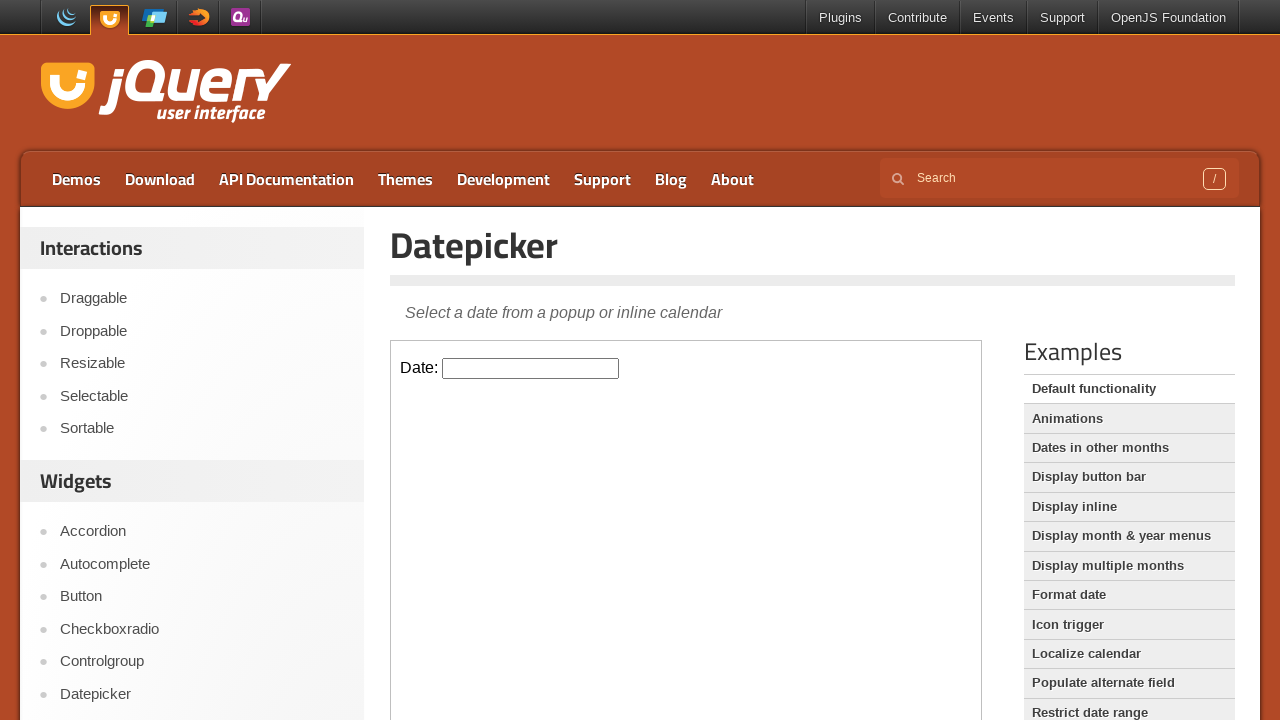

Located the iframe containing the datepicker
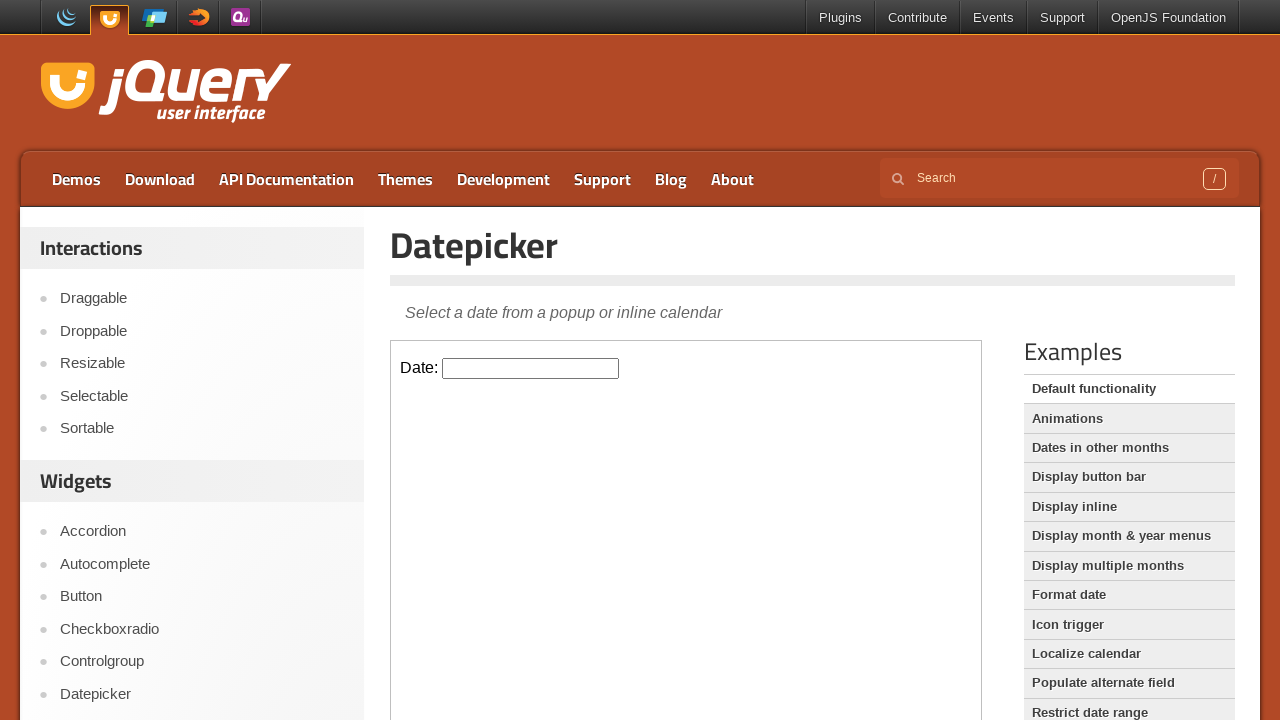

Clicked on the datepicker input to open the calendar at (531, 368) on iframe >> nth=0 >> internal:control=enter-frame >> #datepicker
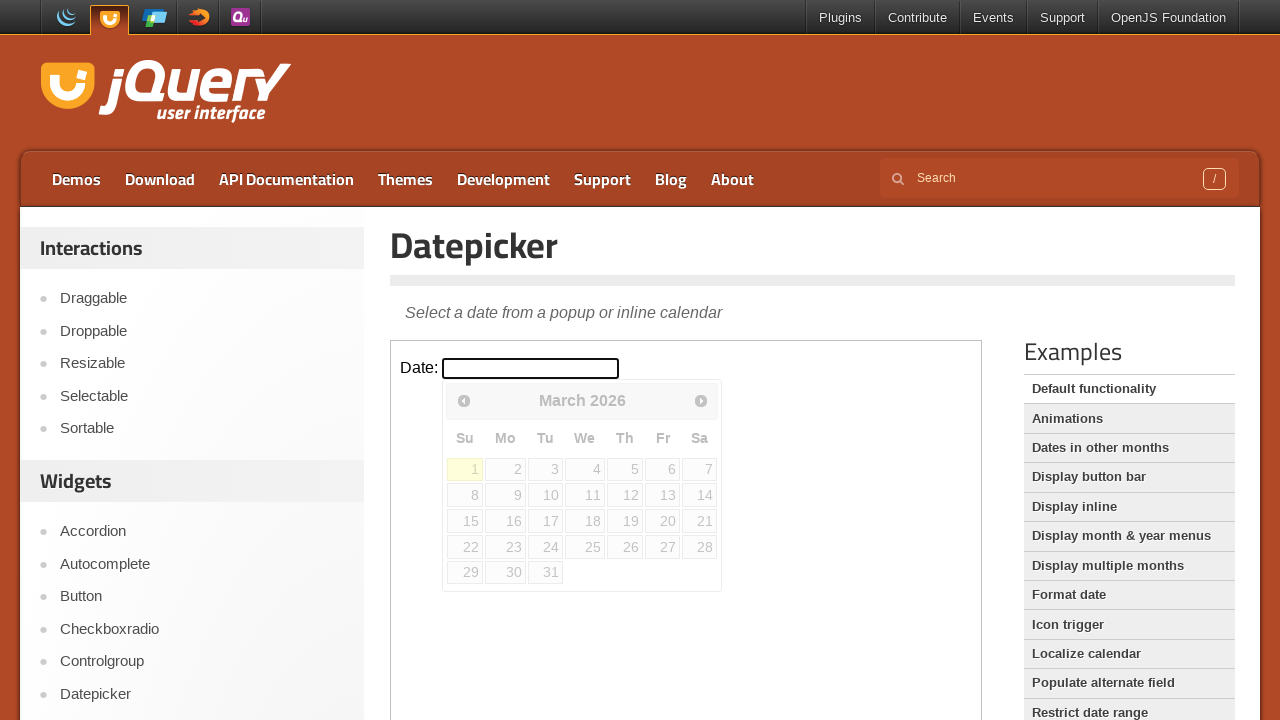

Retrieved current month text: March
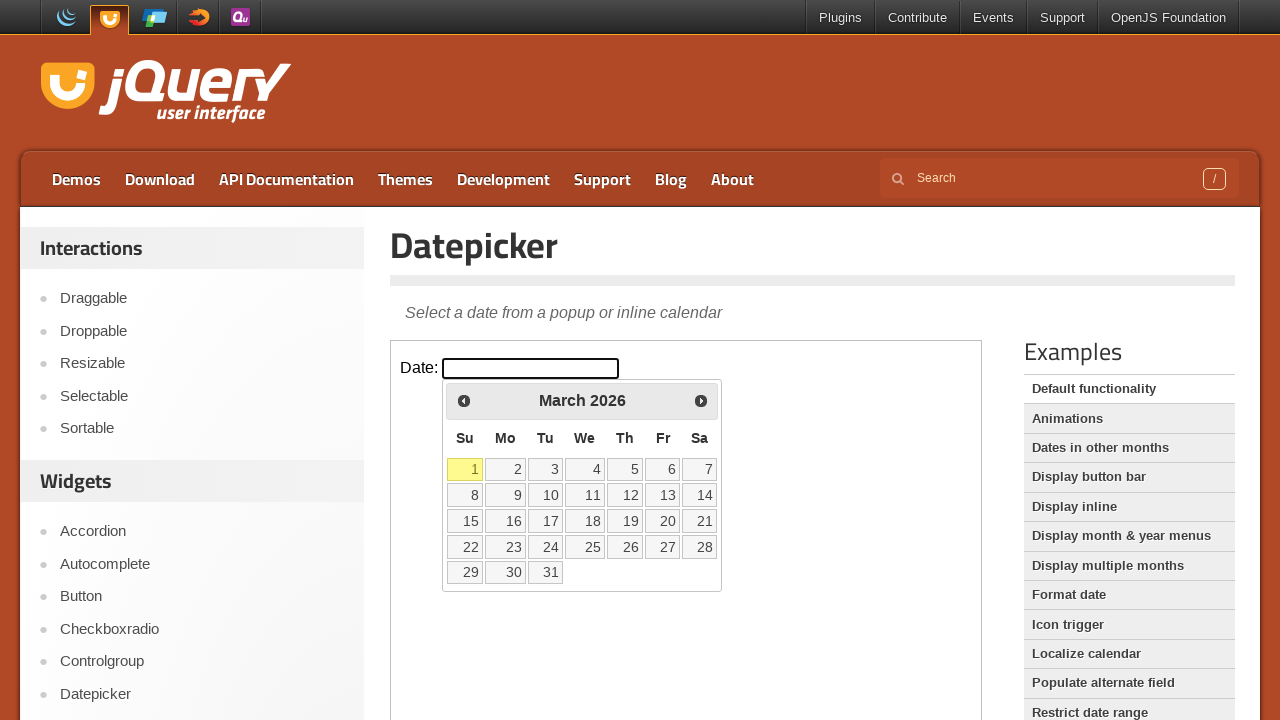

Clicked next month arrow to advance calendar at (701, 400) on iframe >> nth=0 >> internal:control=enter-frame >> .ui-icon-circle-triangle-e
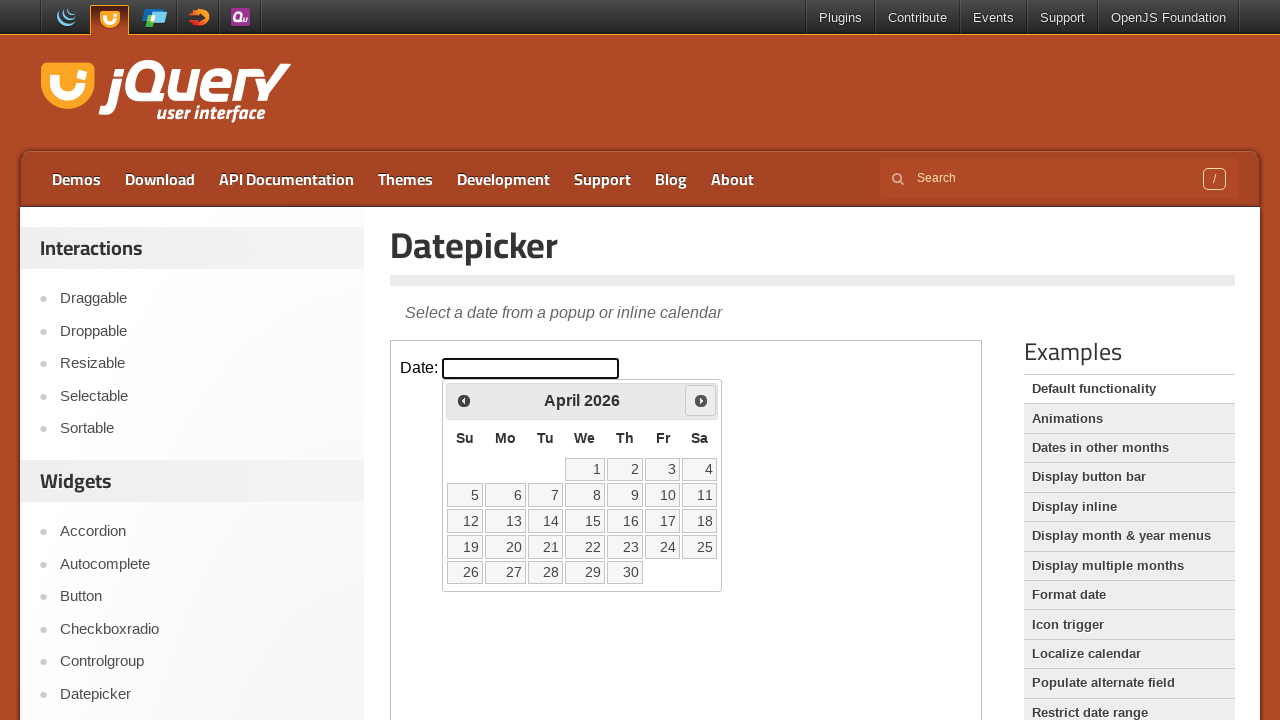

Waited for calendar animation to complete
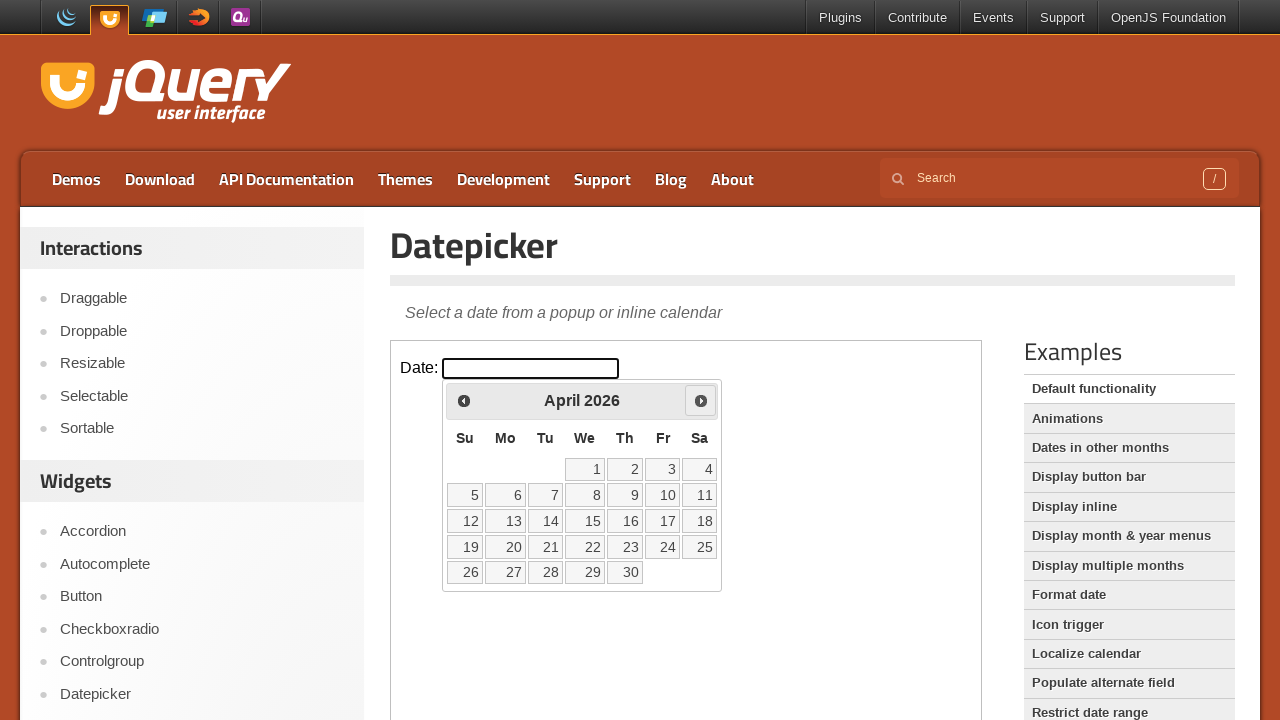

Retrieved current month text: April
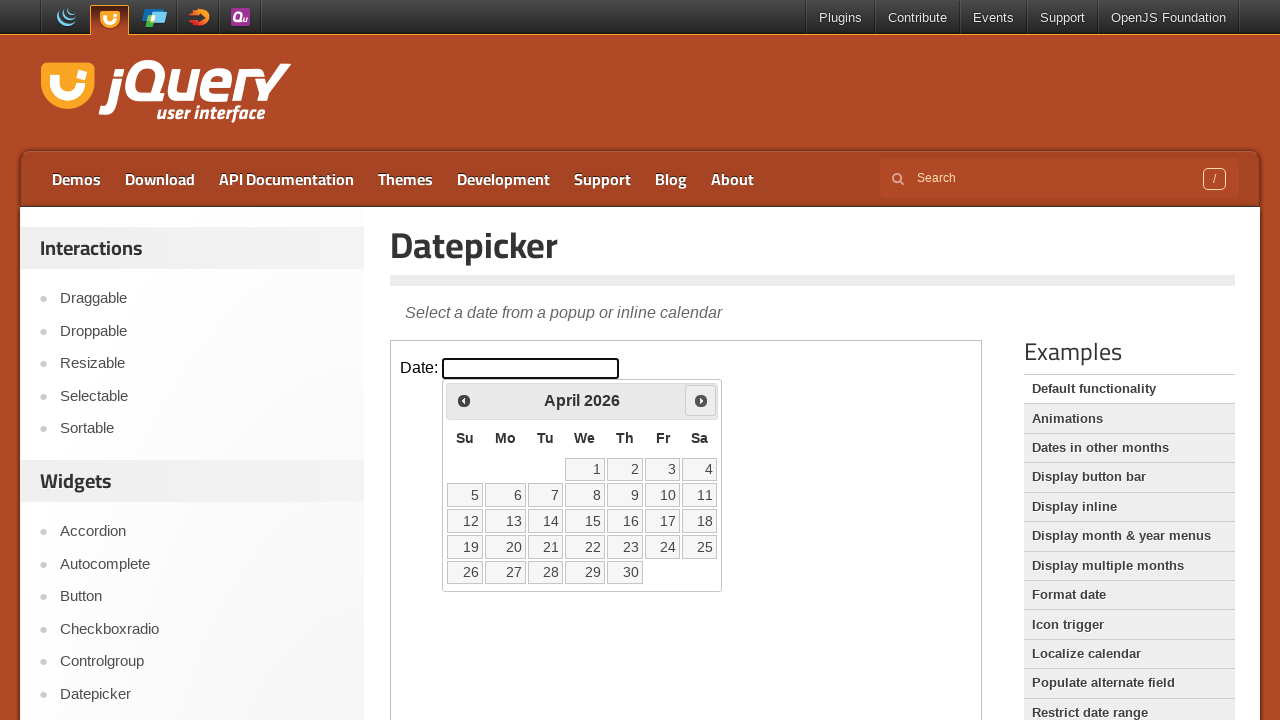

Clicked next month arrow to advance calendar at (701, 400) on iframe >> nth=0 >> internal:control=enter-frame >> .ui-icon-circle-triangle-e
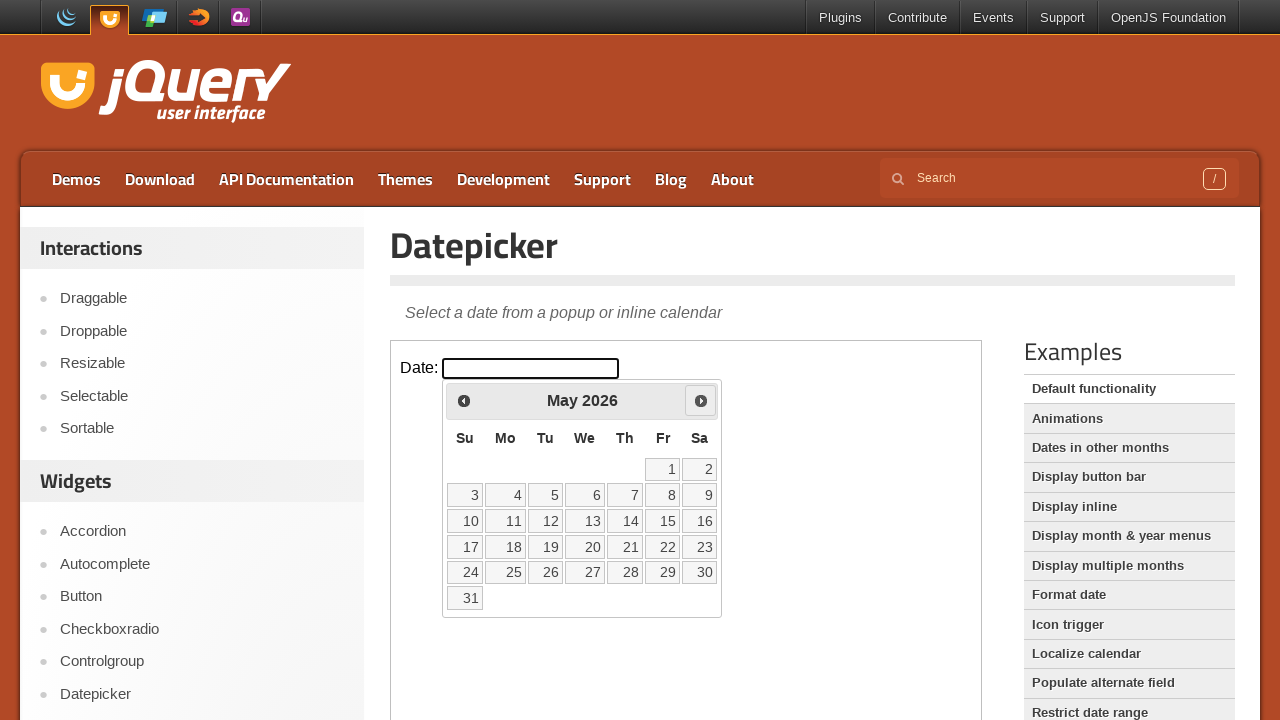

Waited for calendar animation to complete
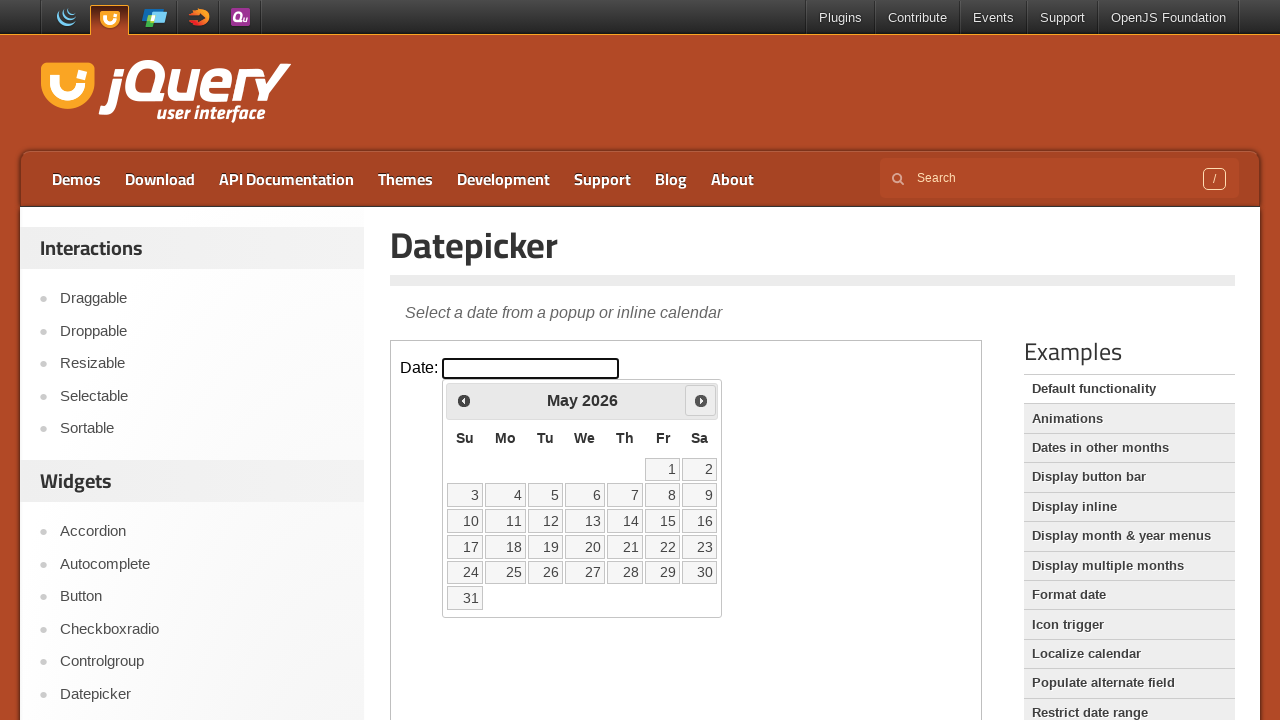

Retrieved current month text: May
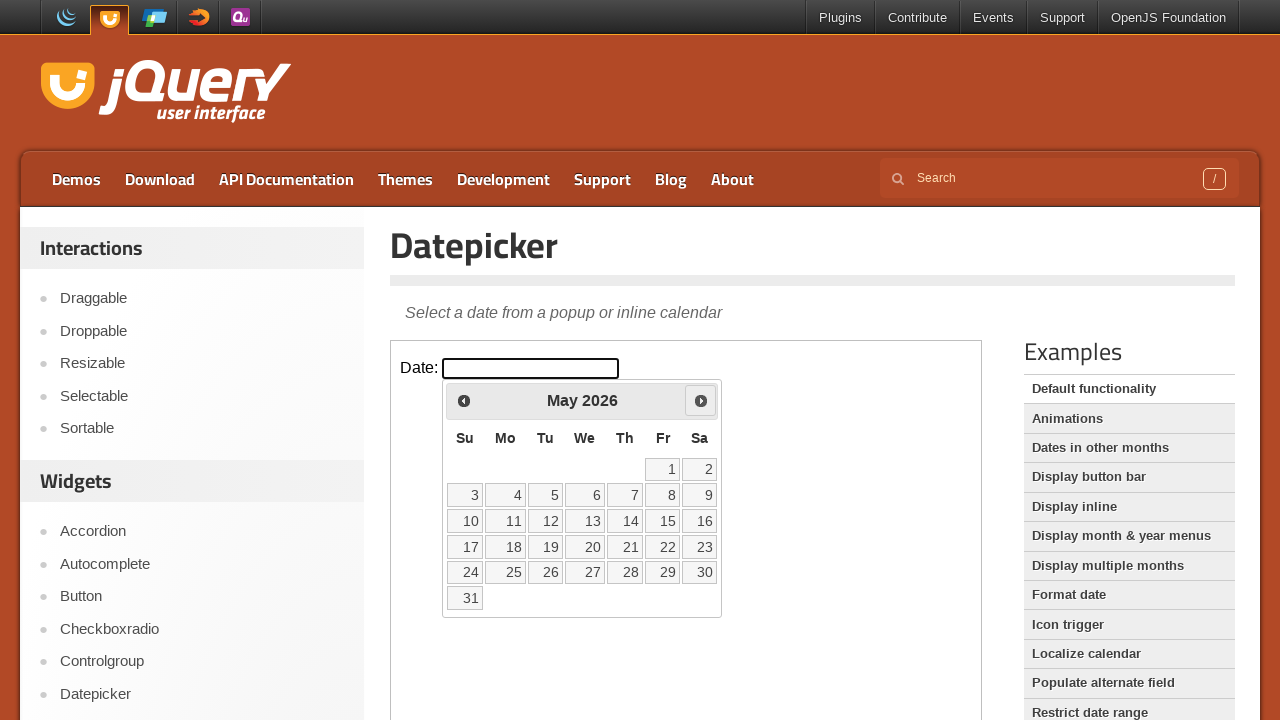

Clicked next month arrow to advance calendar at (701, 400) on iframe >> nth=0 >> internal:control=enter-frame >> .ui-icon-circle-triangle-e
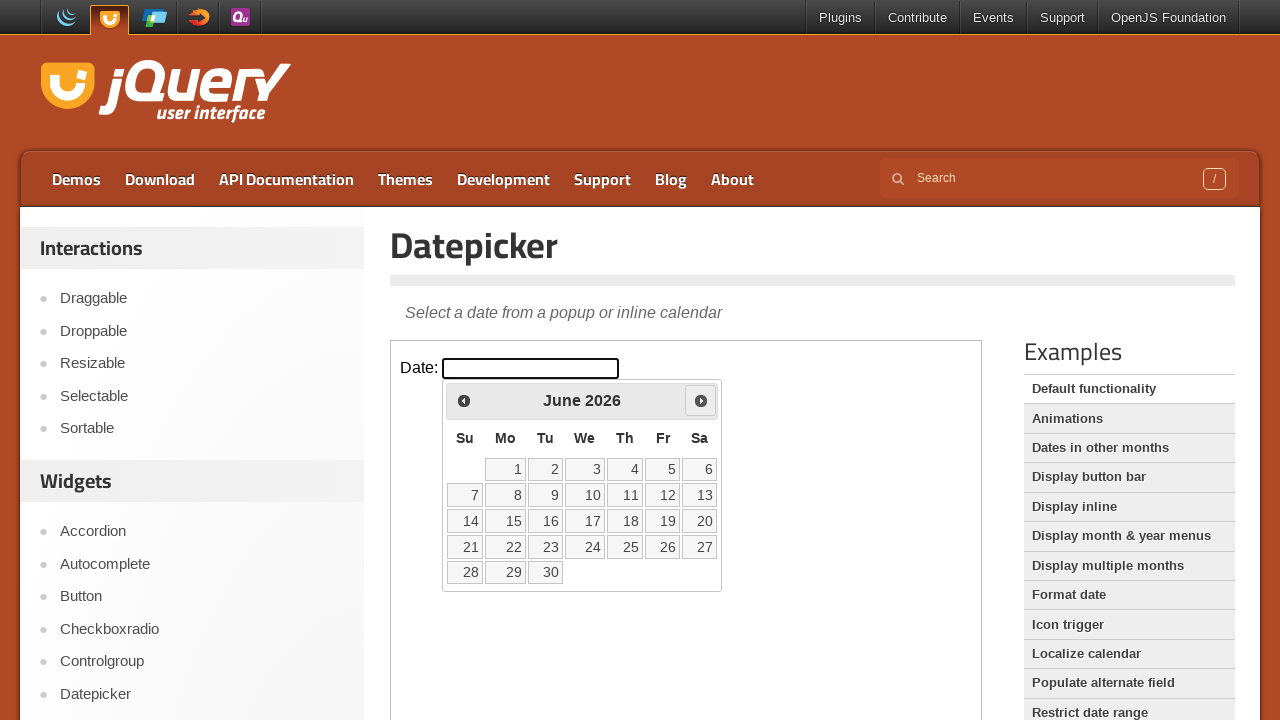

Waited for calendar animation to complete
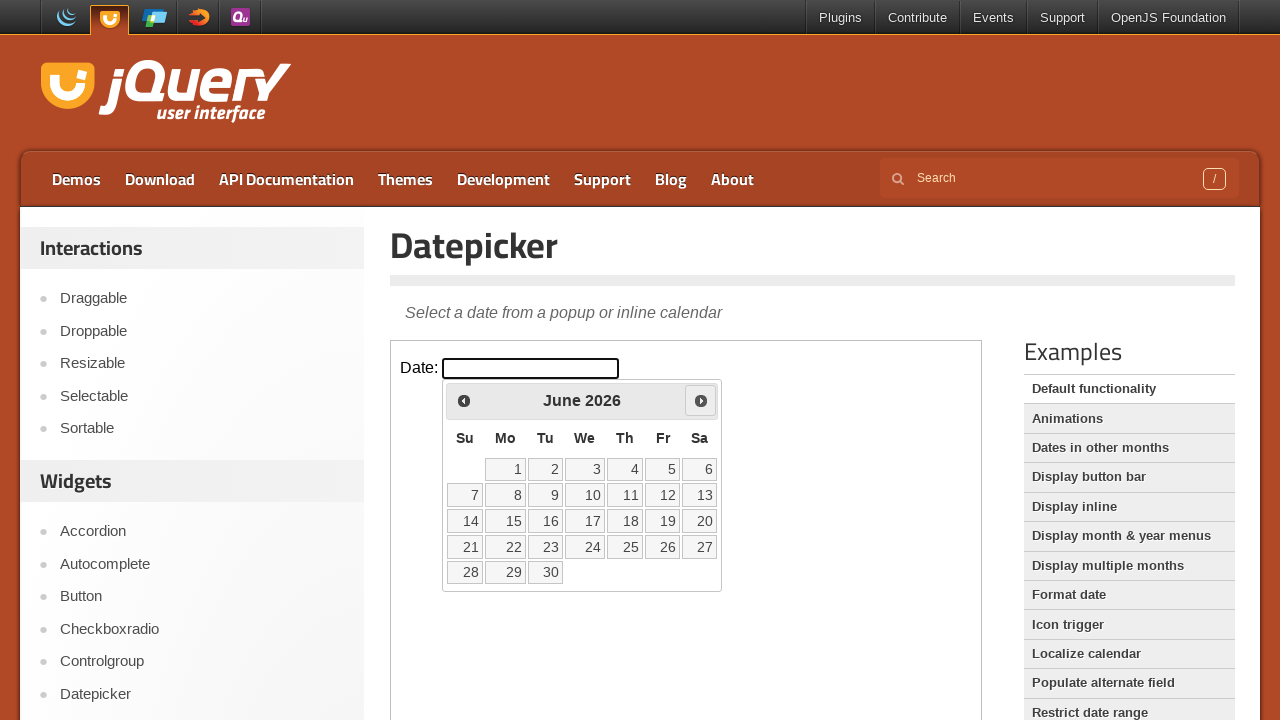

Retrieved current month text: June
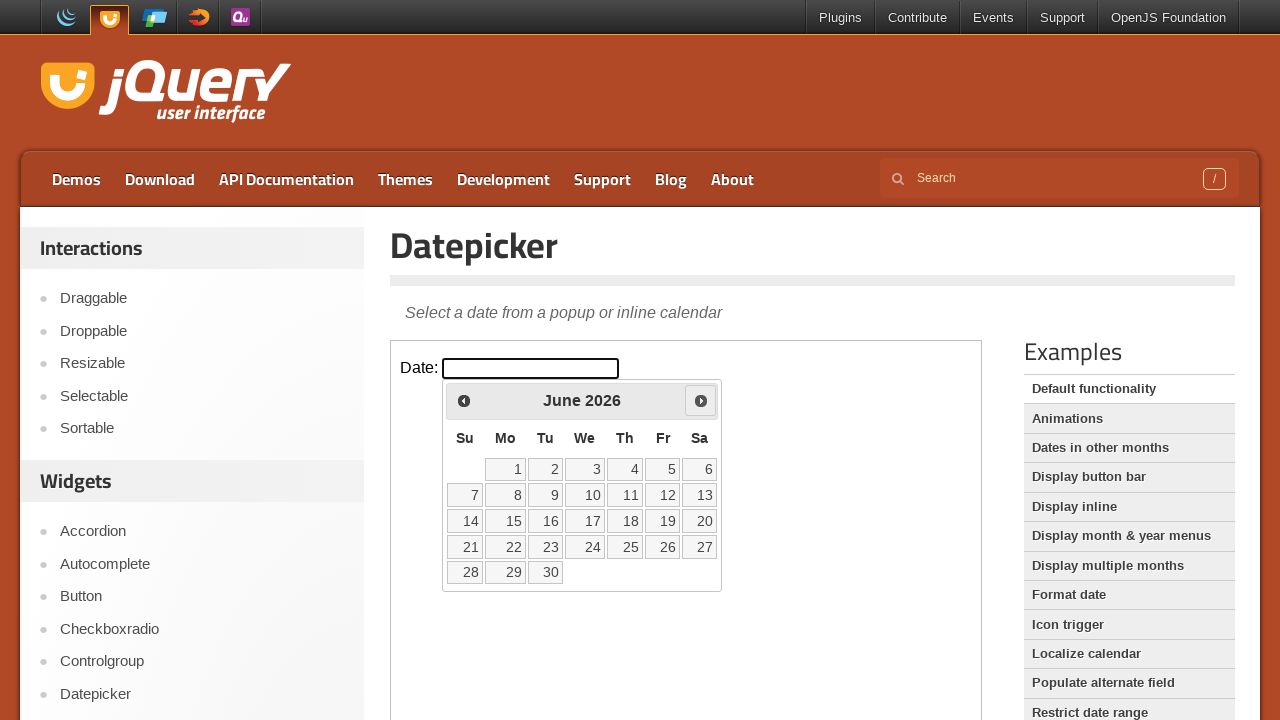

Clicked next month arrow to advance calendar at (701, 400) on iframe >> nth=0 >> internal:control=enter-frame >> .ui-icon-circle-triangle-e
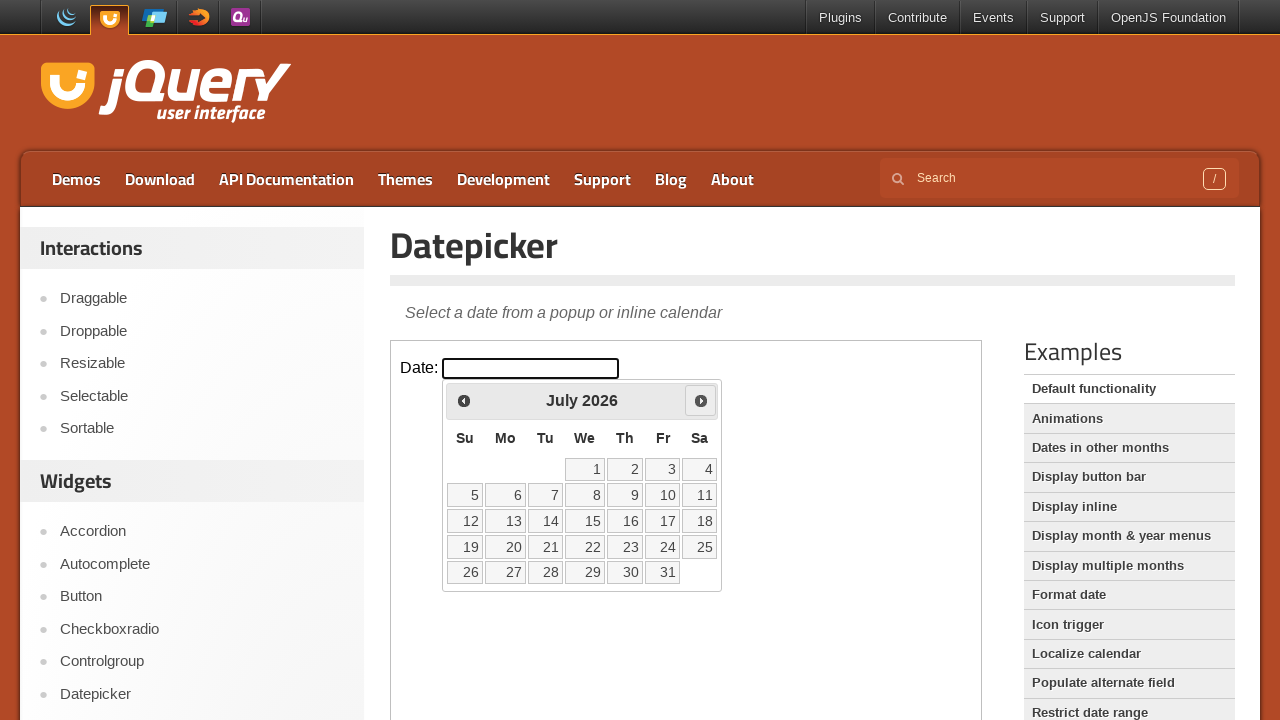

Waited for calendar animation to complete
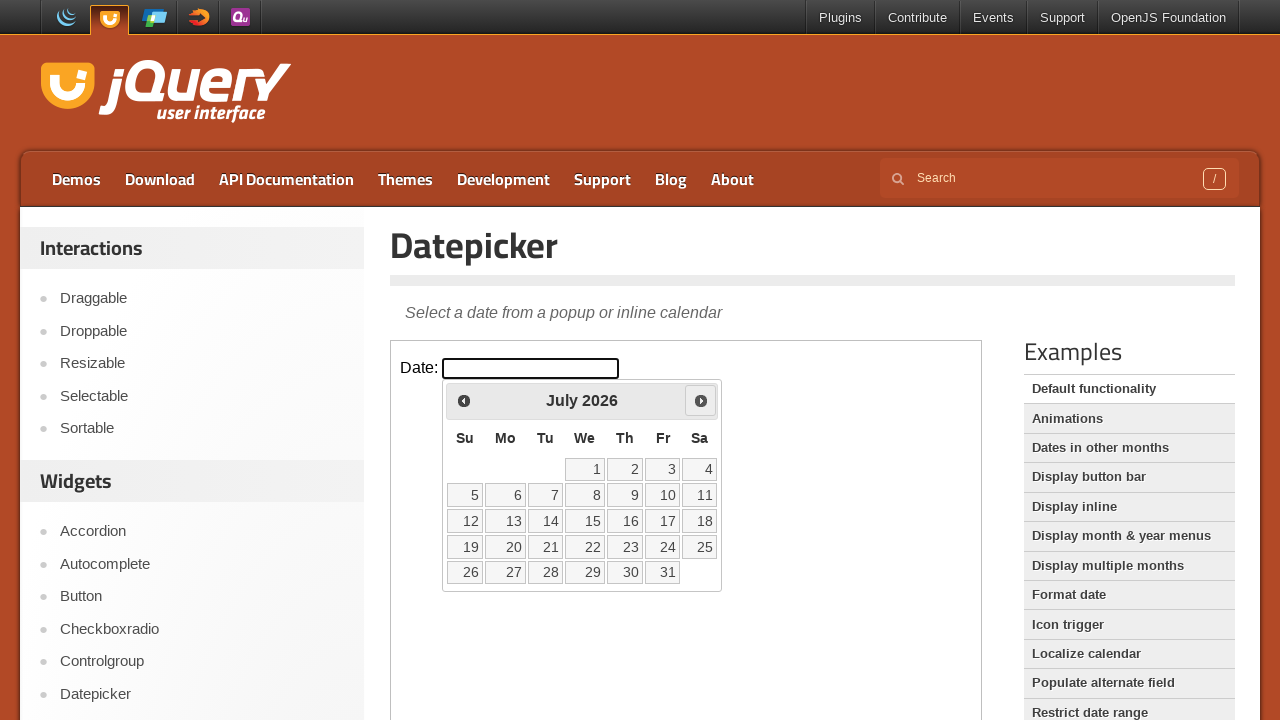

Retrieved current month text: July
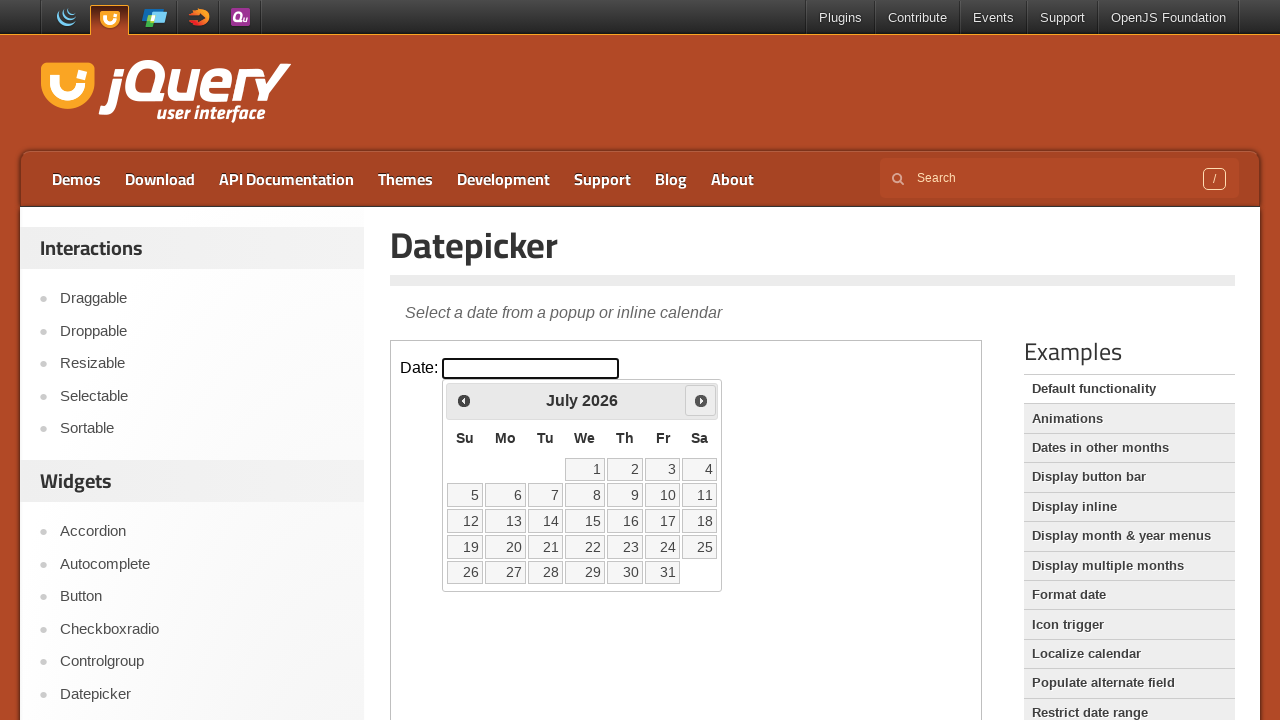

Clicked next month arrow to advance calendar at (701, 400) on iframe >> nth=0 >> internal:control=enter-frame >> .ui-icon-circle-triangle-e
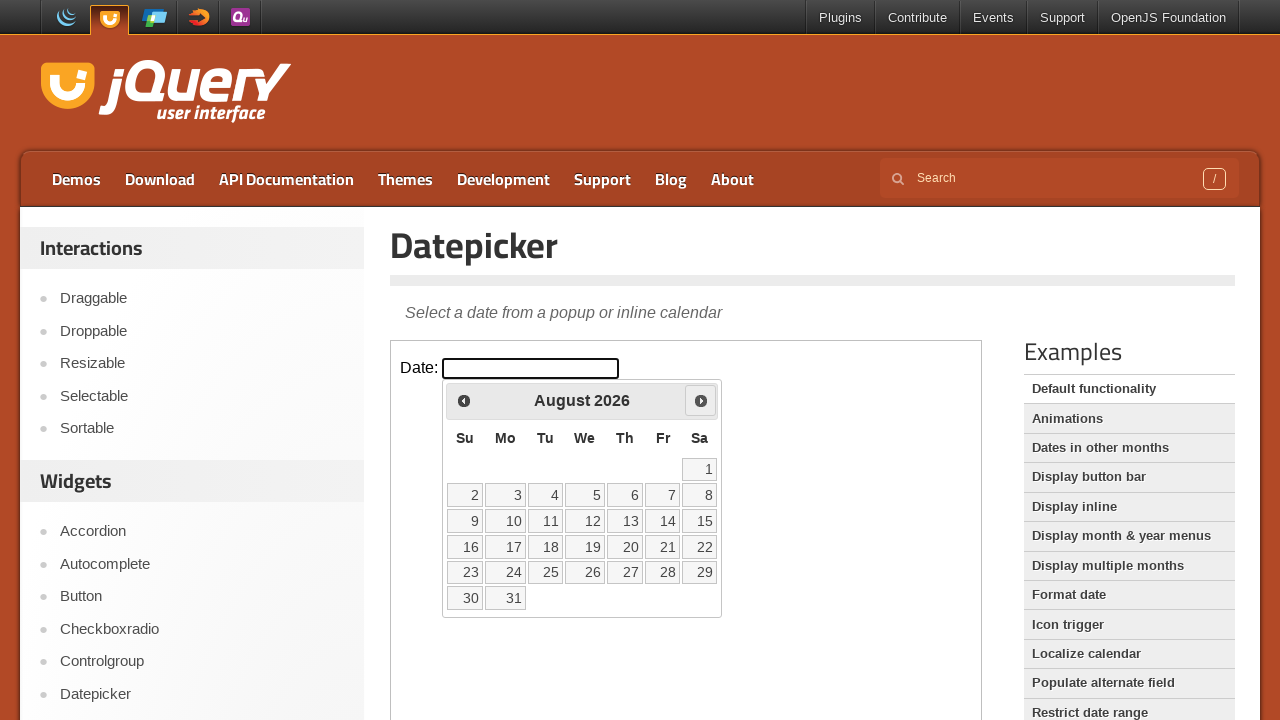

Waited for calendar animation to complete
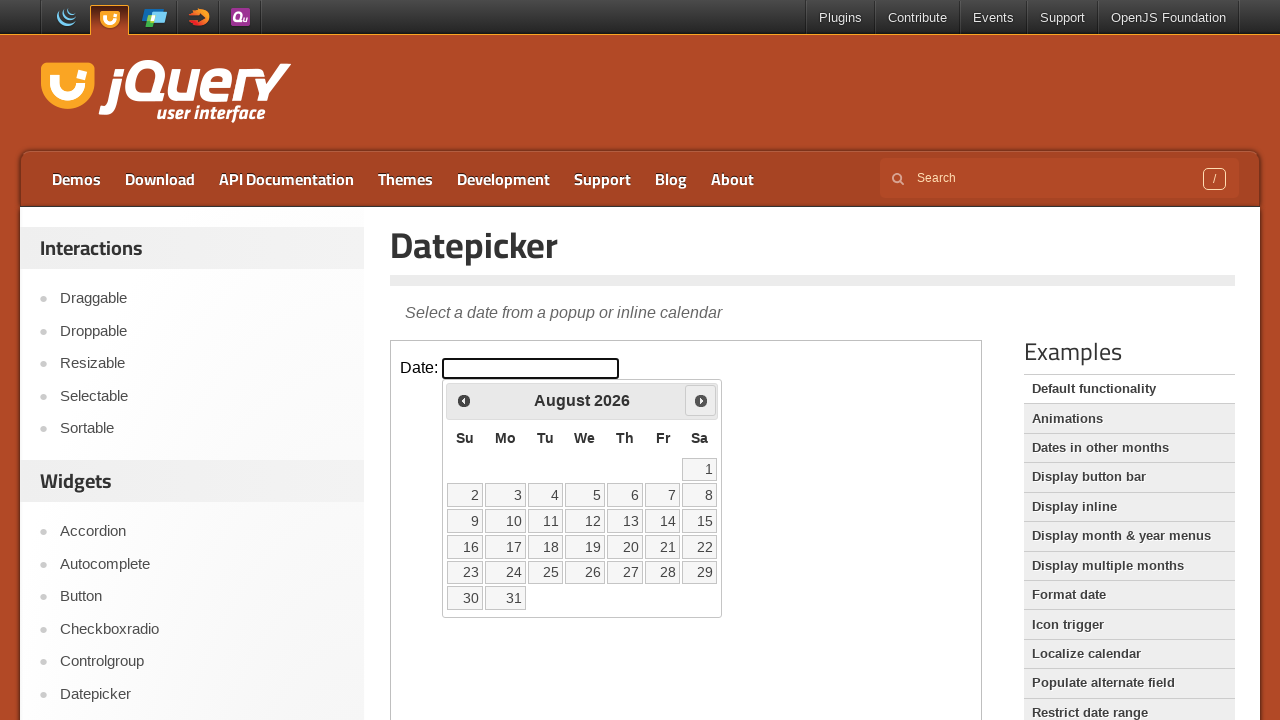

Retrieved current month text: August
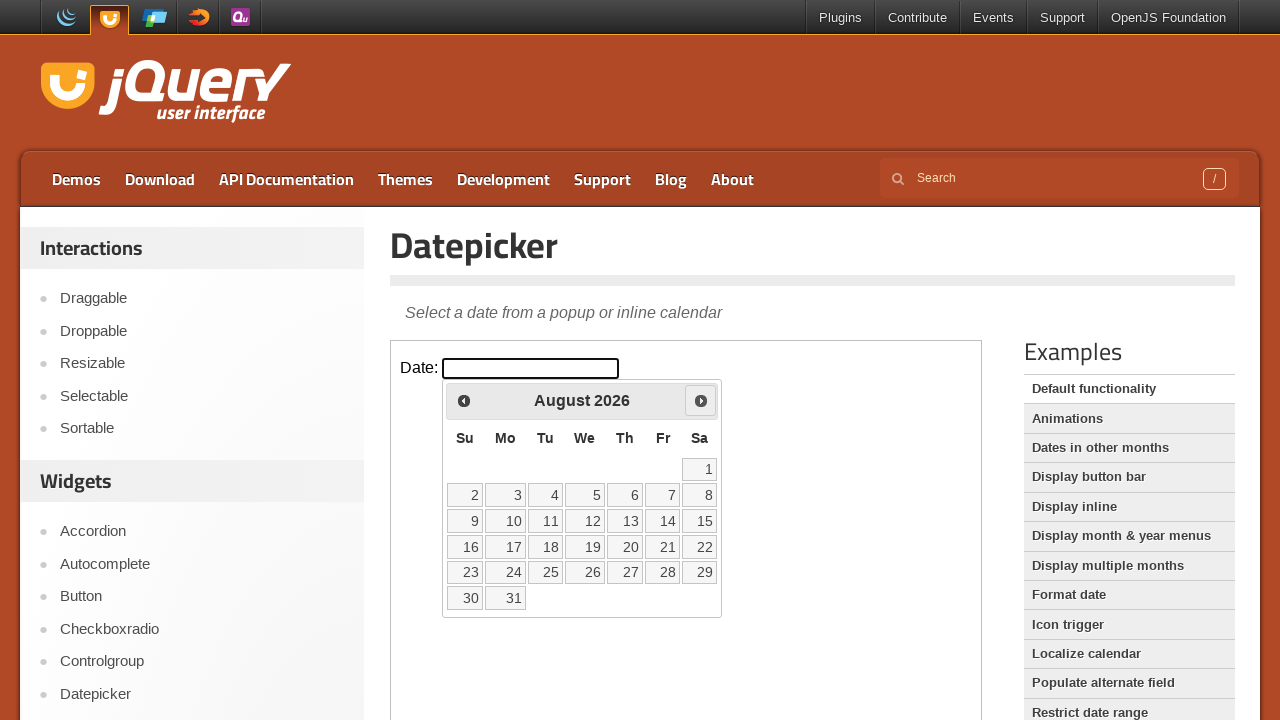

Located all day cells in the calendar
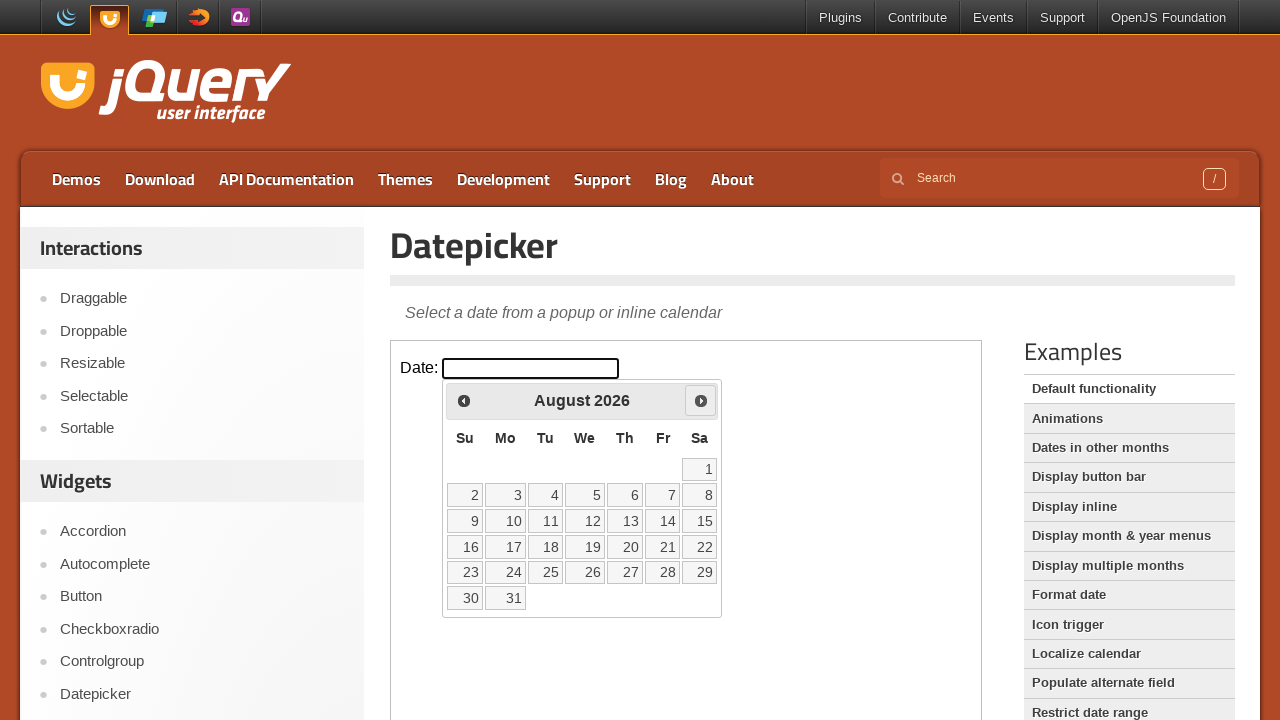

Counted 31 day cells in the calendar
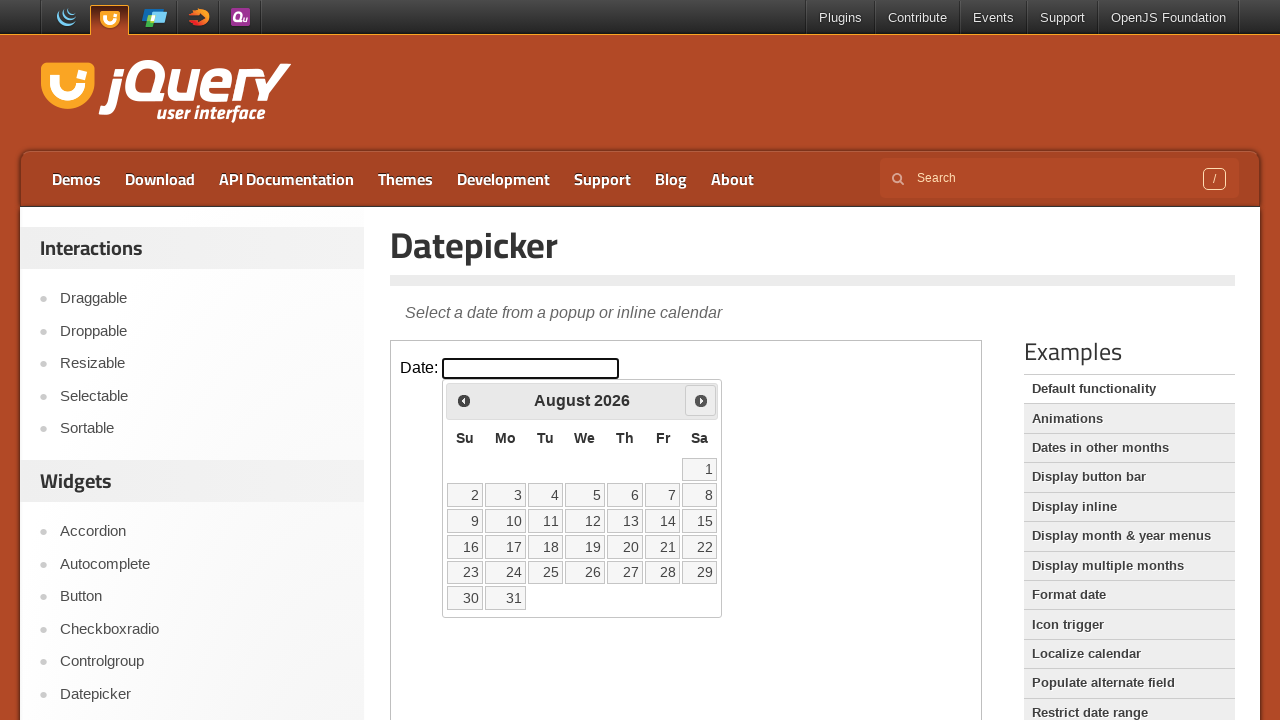

Checked day cell 0: '1'
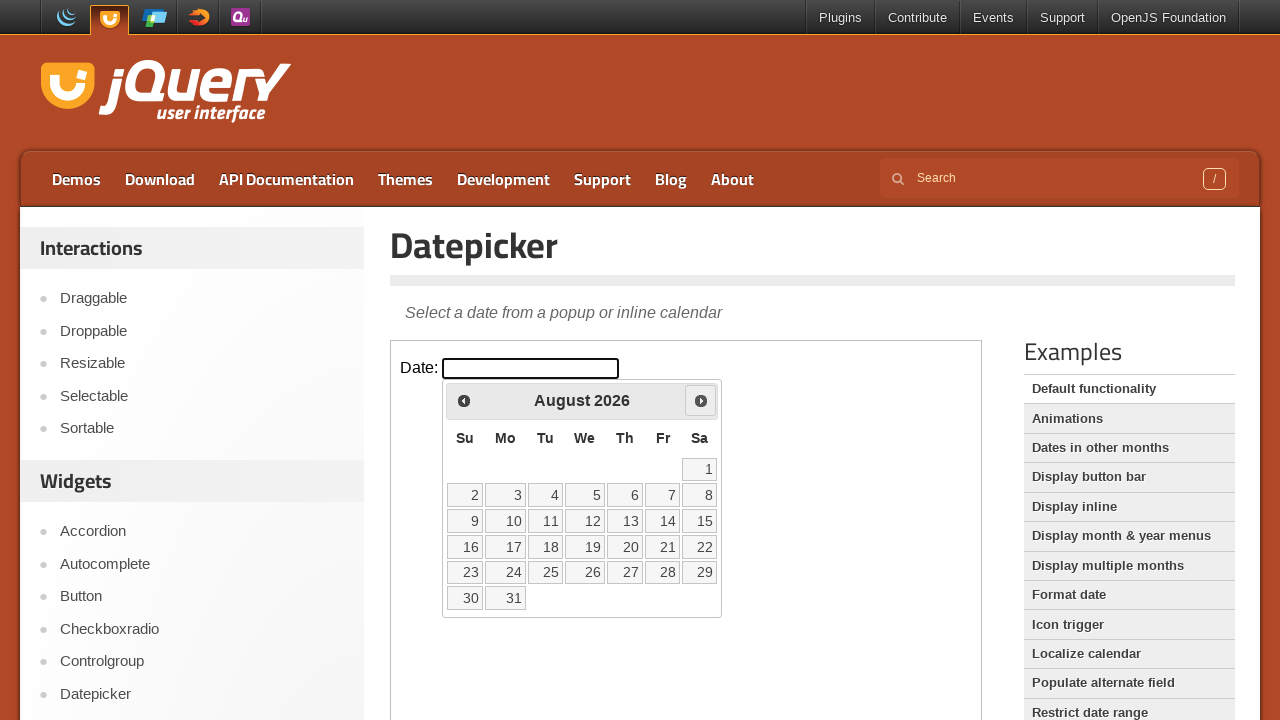

Checked day cell 1: '2'
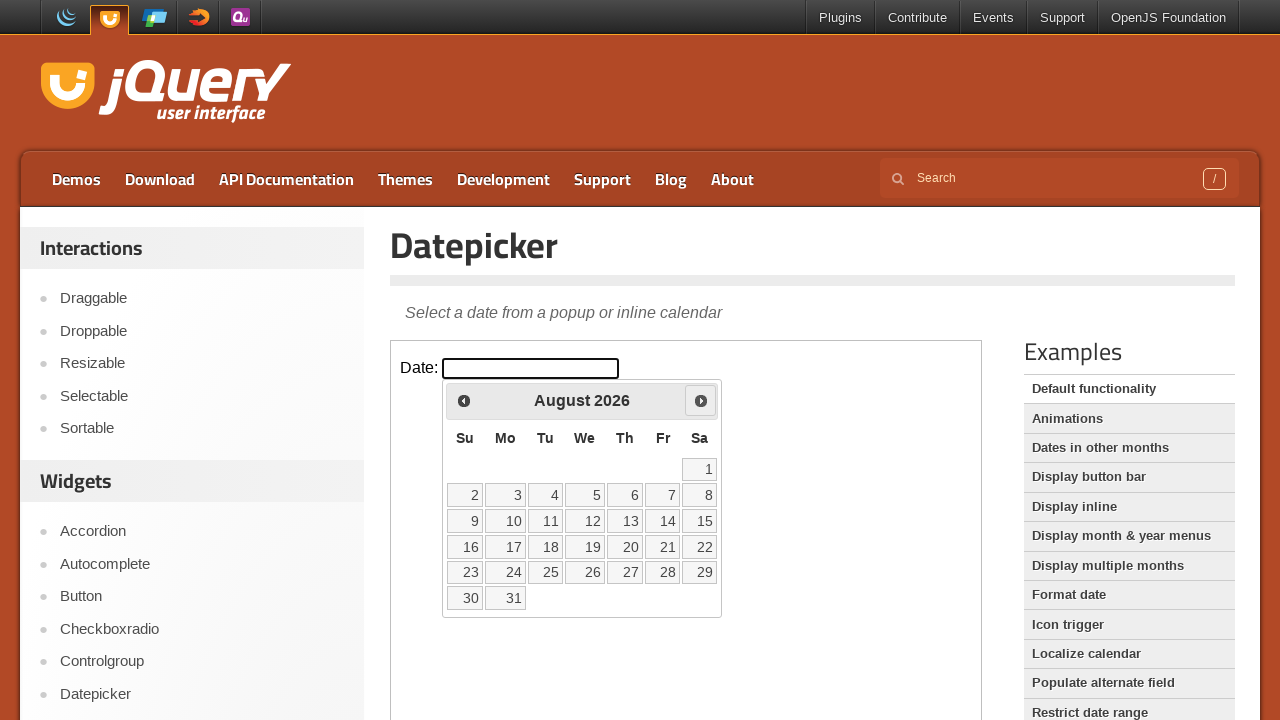

Clicked on day 2 to select it at (465, 495) on iframe >> nth=0 >> internal:control=enter-frame >> td[data-handler='selectDay'] 
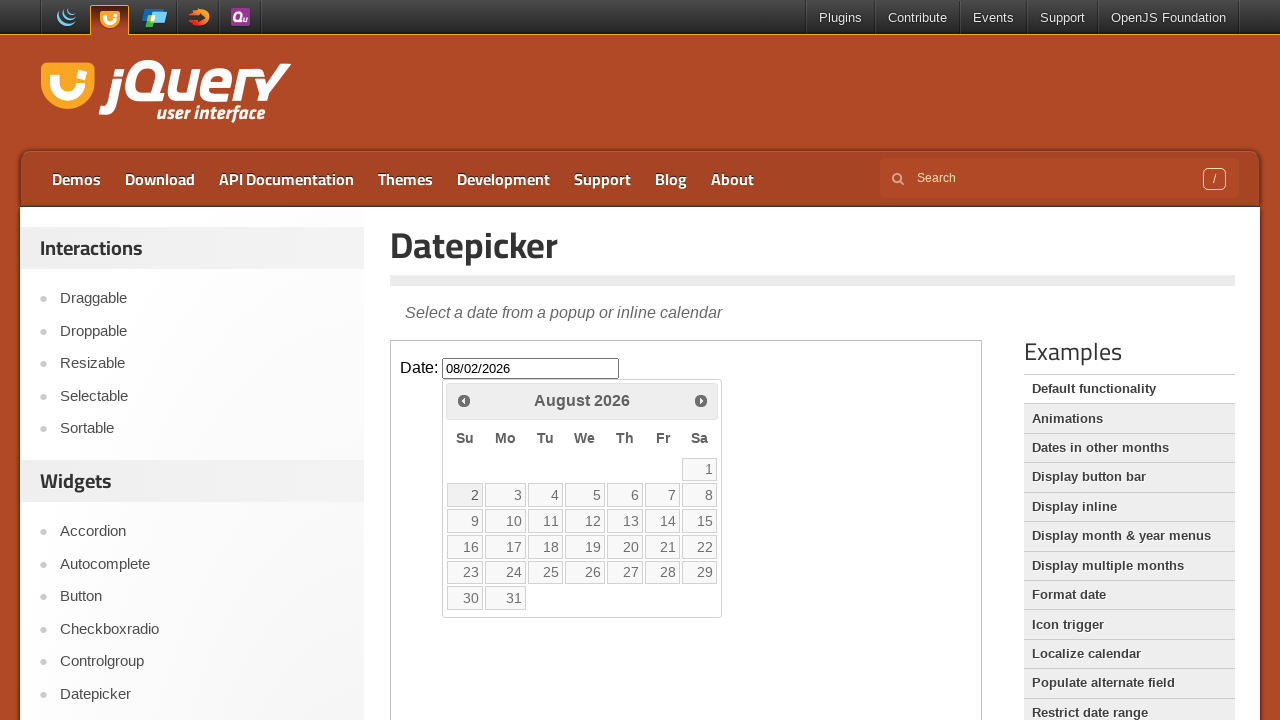

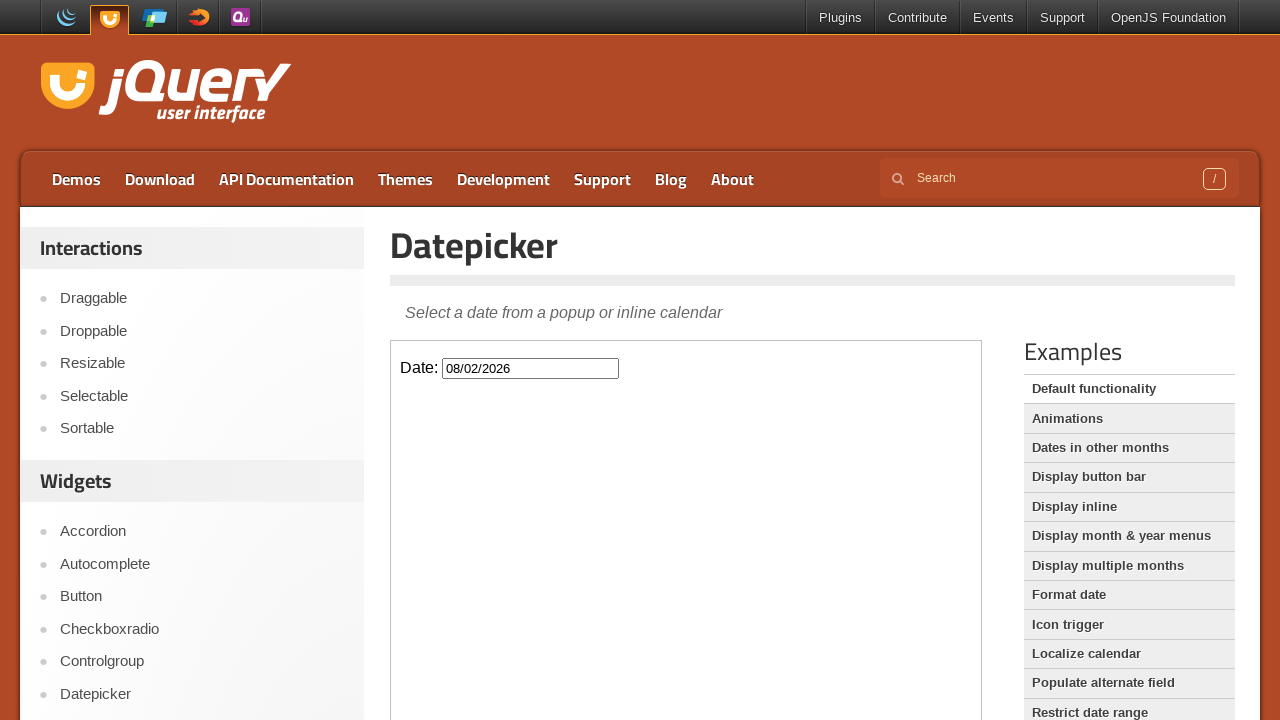